Tests handling JavaScript alerts by clicking a button that triggers an alert, accepting the alert, and verifying the result message.

Starting URL: https://the-internet.herokuapp.com/javascript_alerts

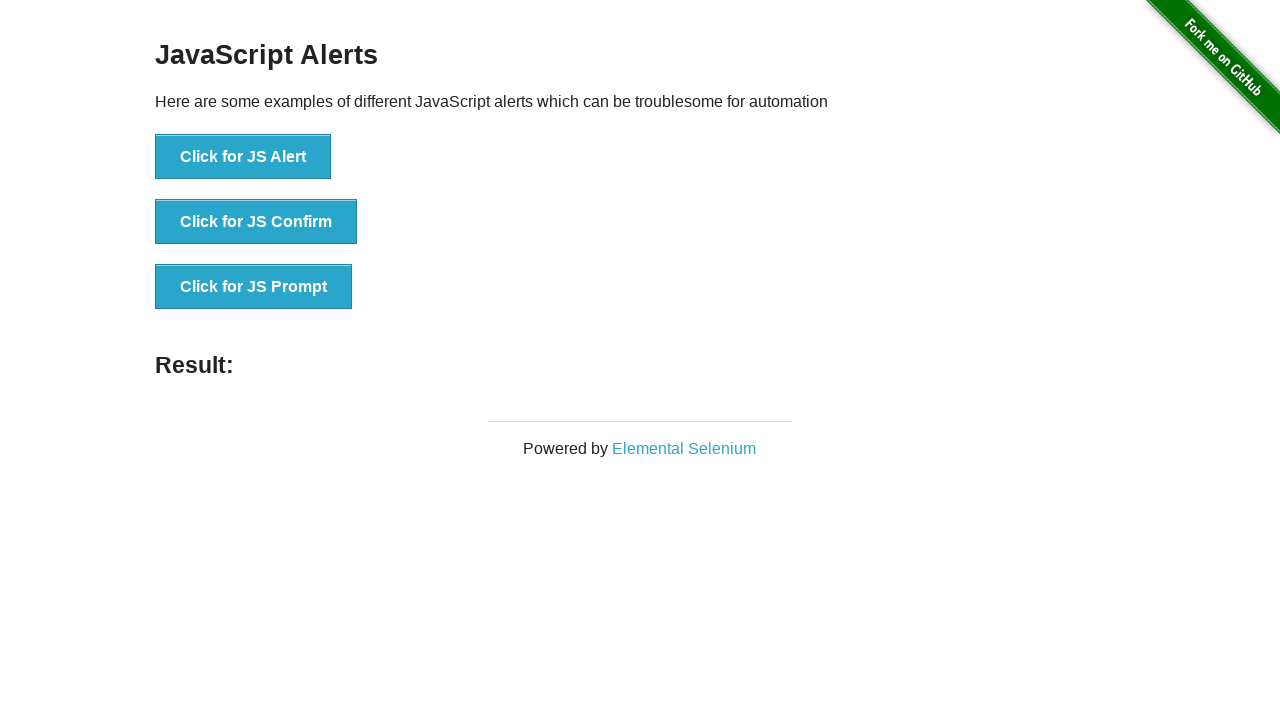

Set up dialog handler to accept JavaScript alerts
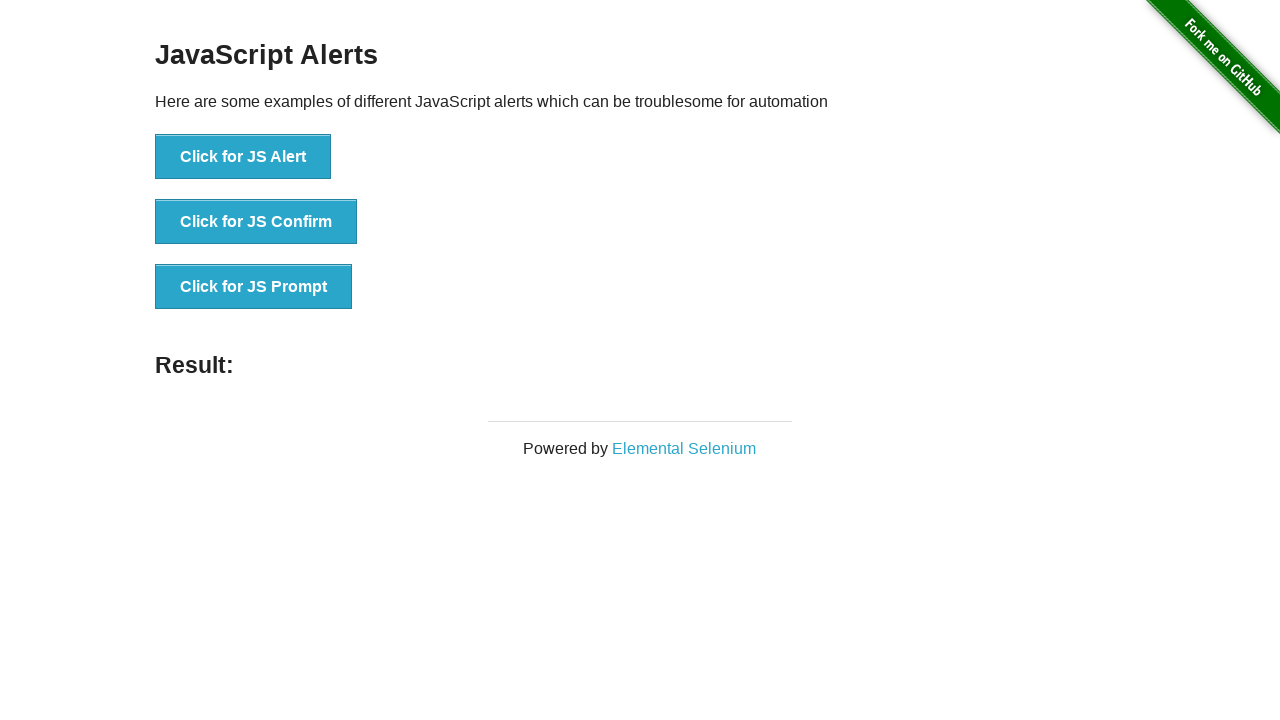

Clicked 'Click for JS Alert' button to trigger alert at (243, 157) on xpath=//button[text()='Click for JS Alert']
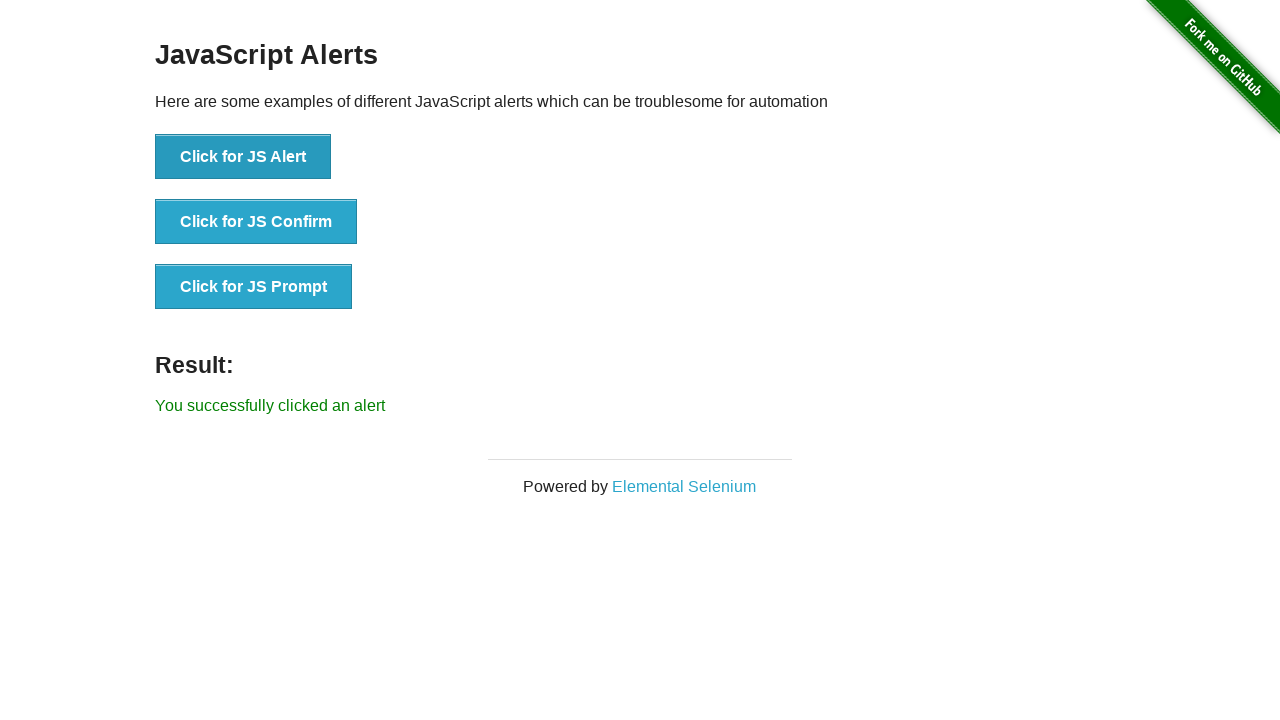

Result message element loaded after alert was accepted
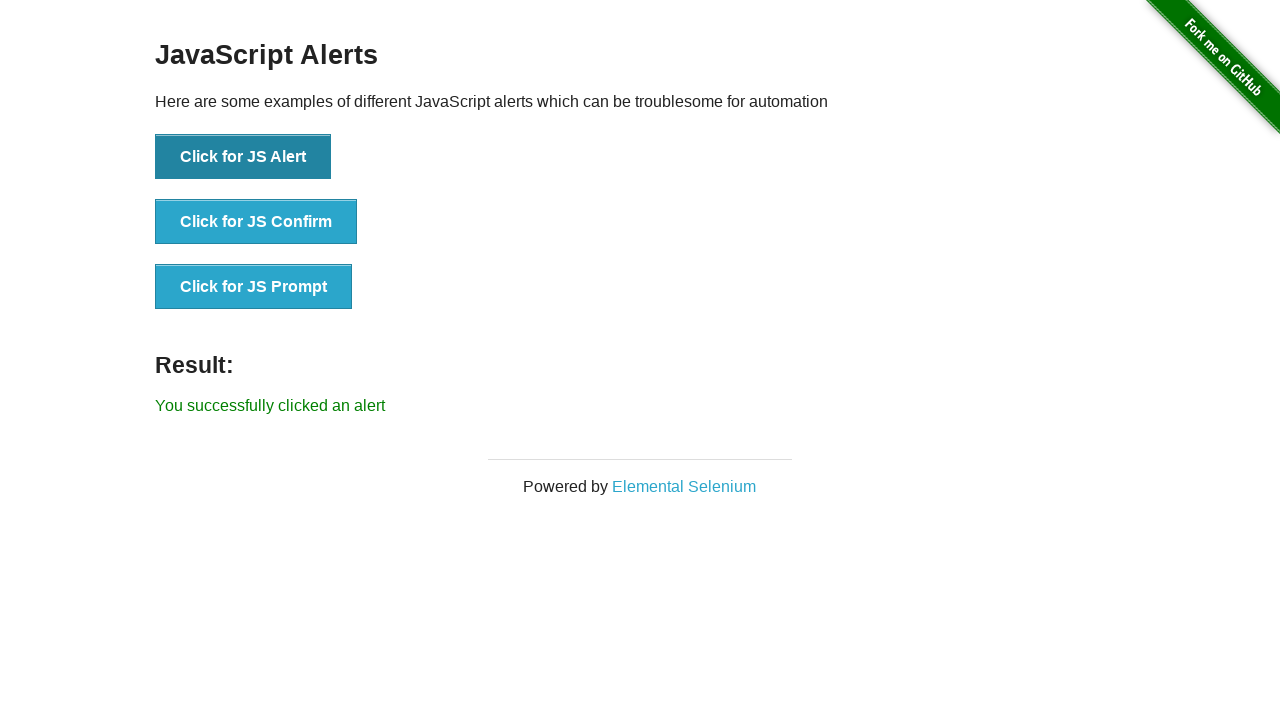

Retrieved result text: You successfully clicked an alert
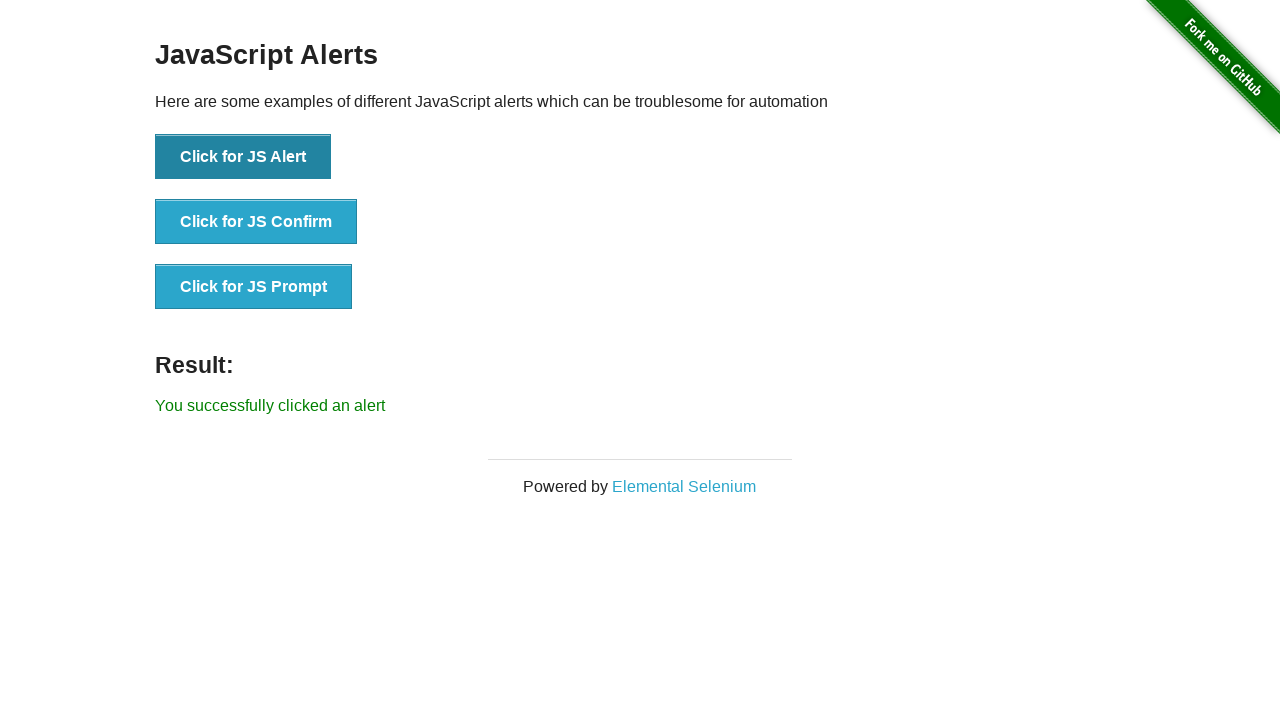

Printed result text to console
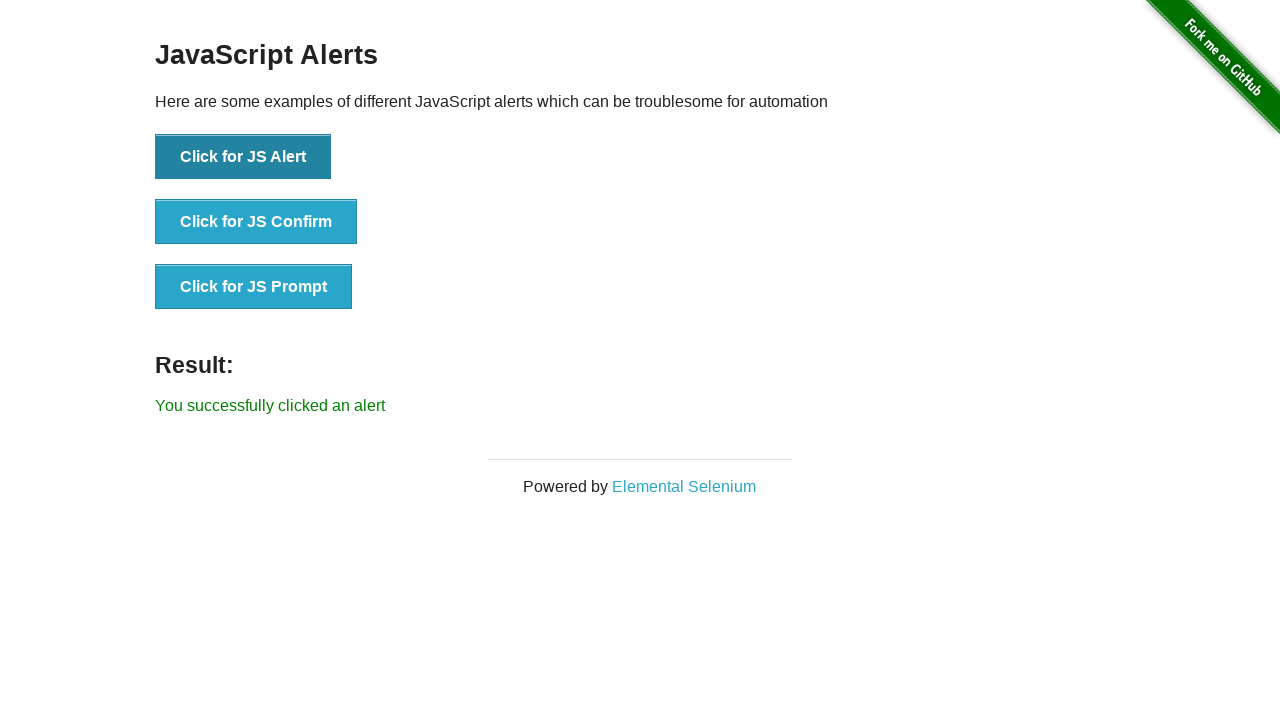

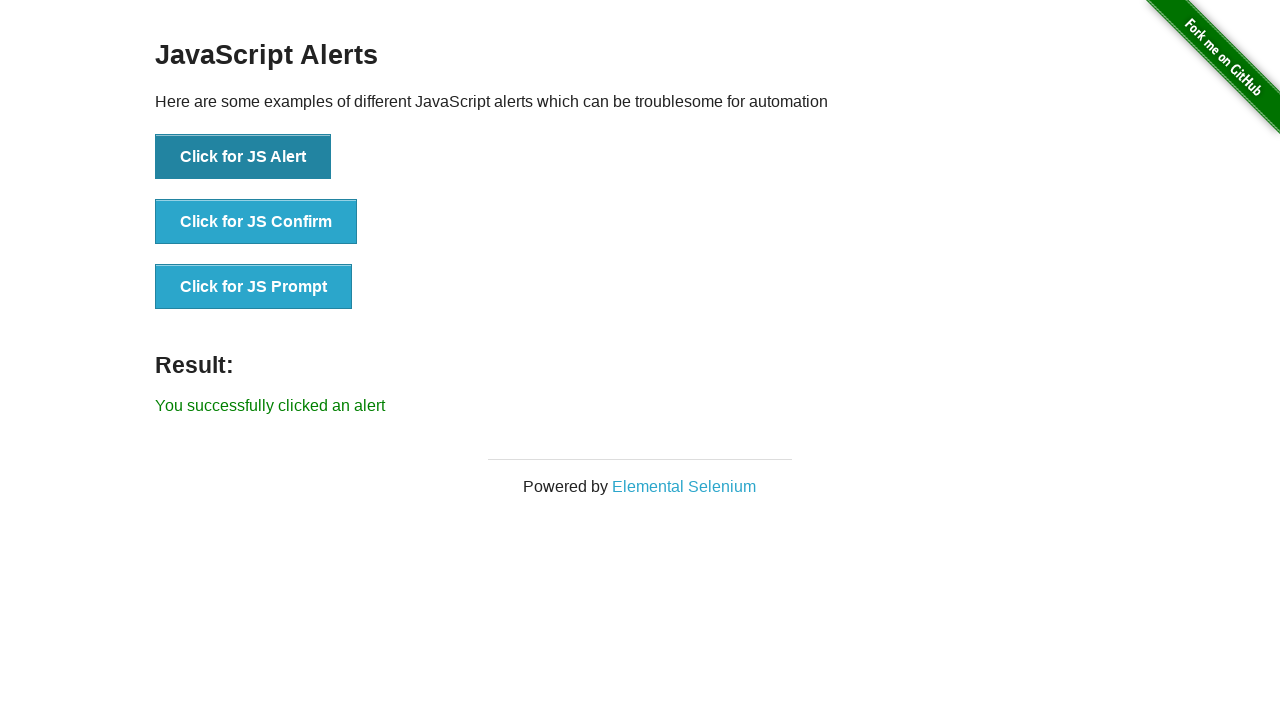